Performs a right-click (context click) action on the Downloads link on the Selenium website

Starting URL: https://www.selenium.dev/

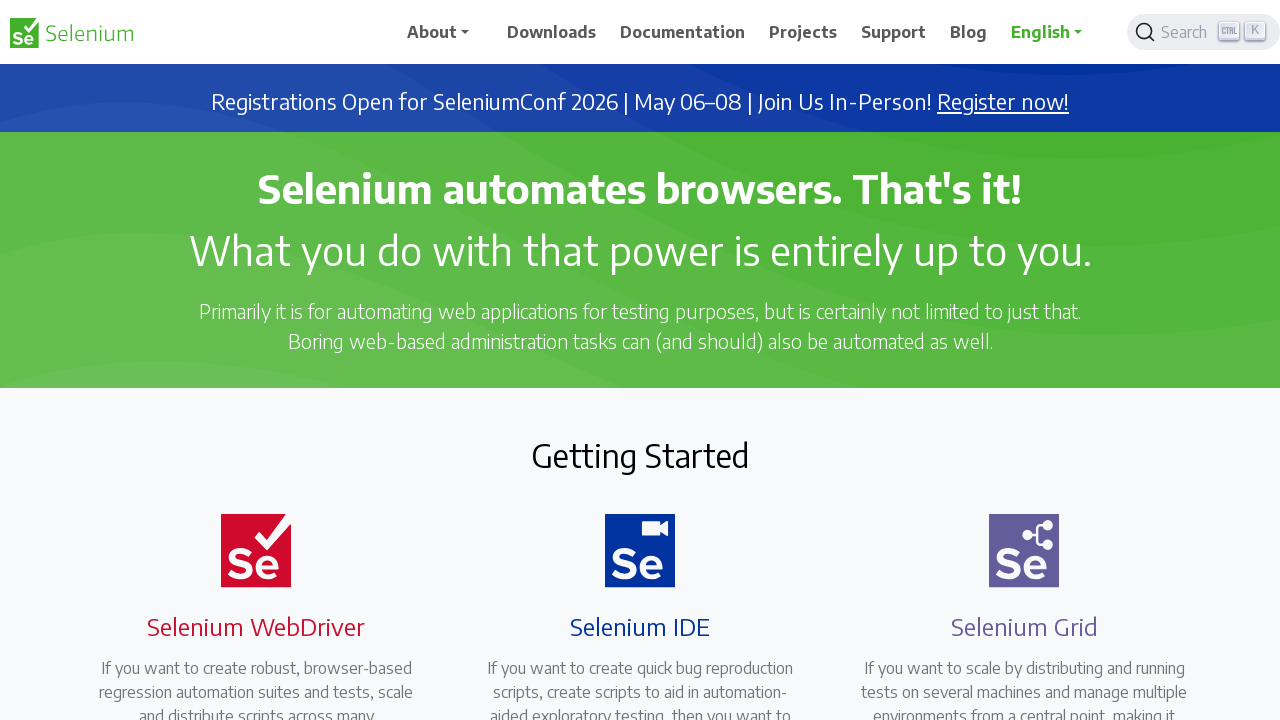

Navigated to Selenium website
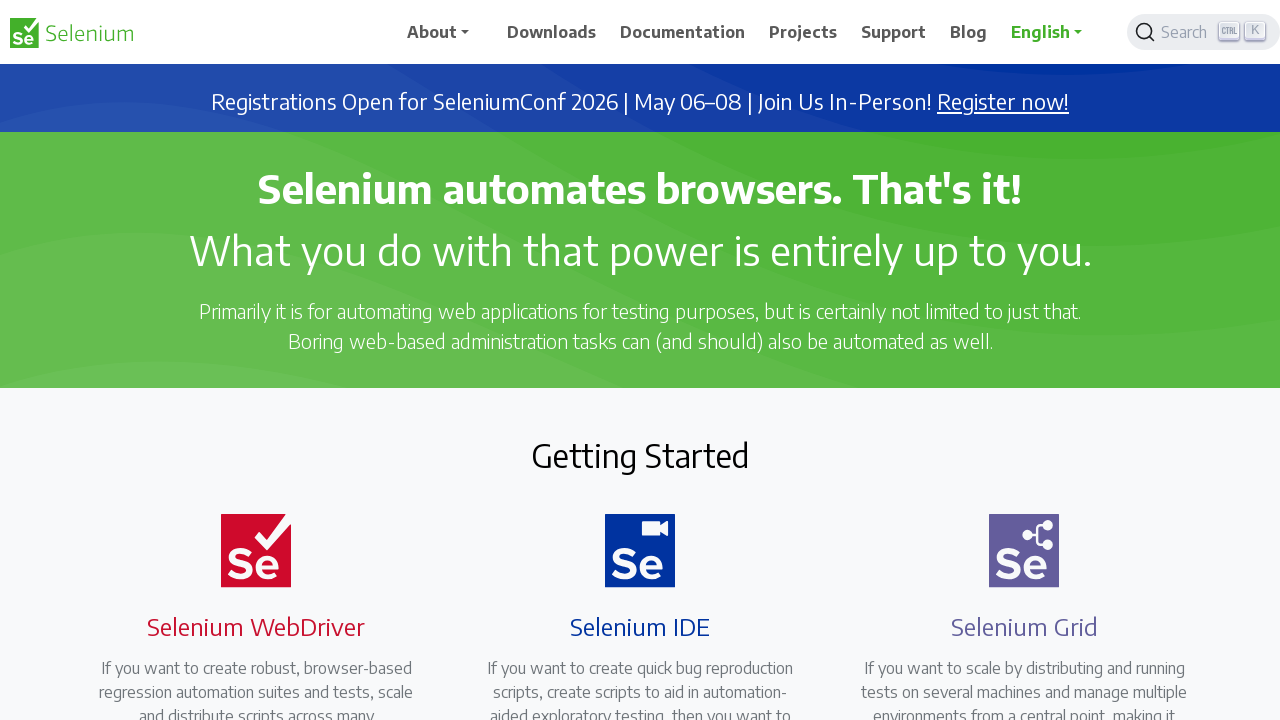

Located Downloads link element
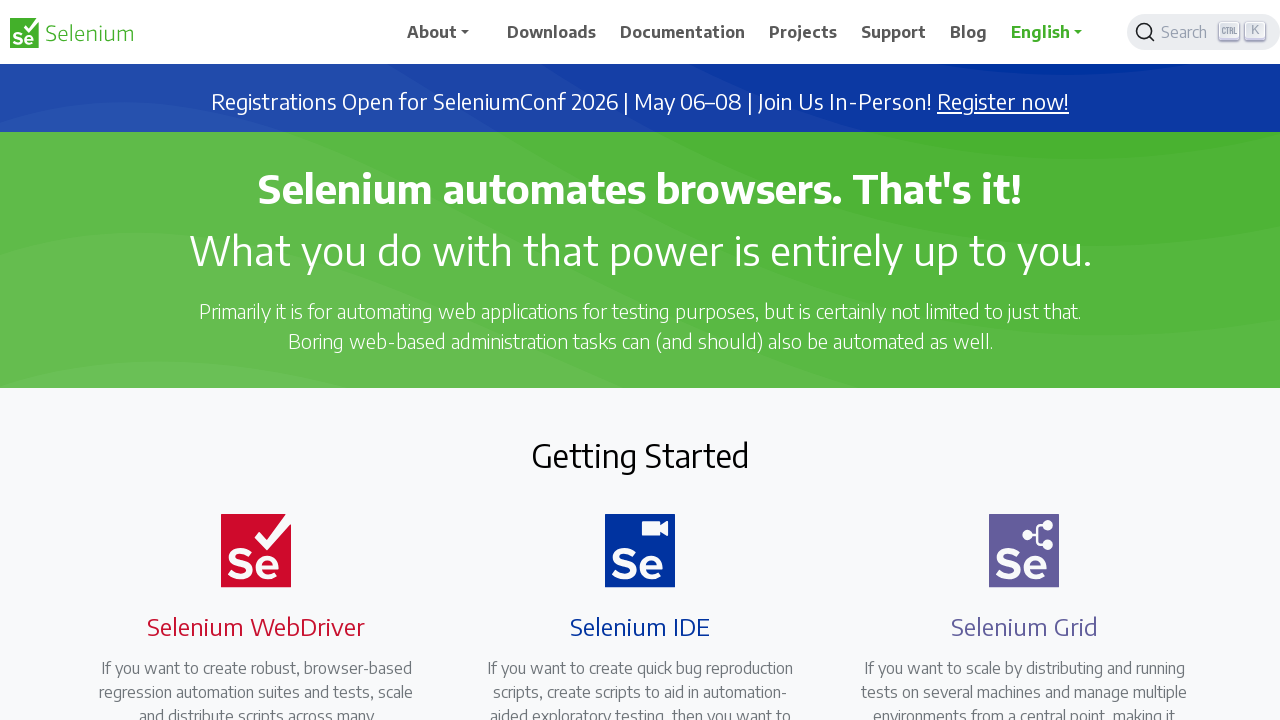

Performed right-click (context click) on Downloads link at (552, 32) on xpath=//span[.='Downloads']
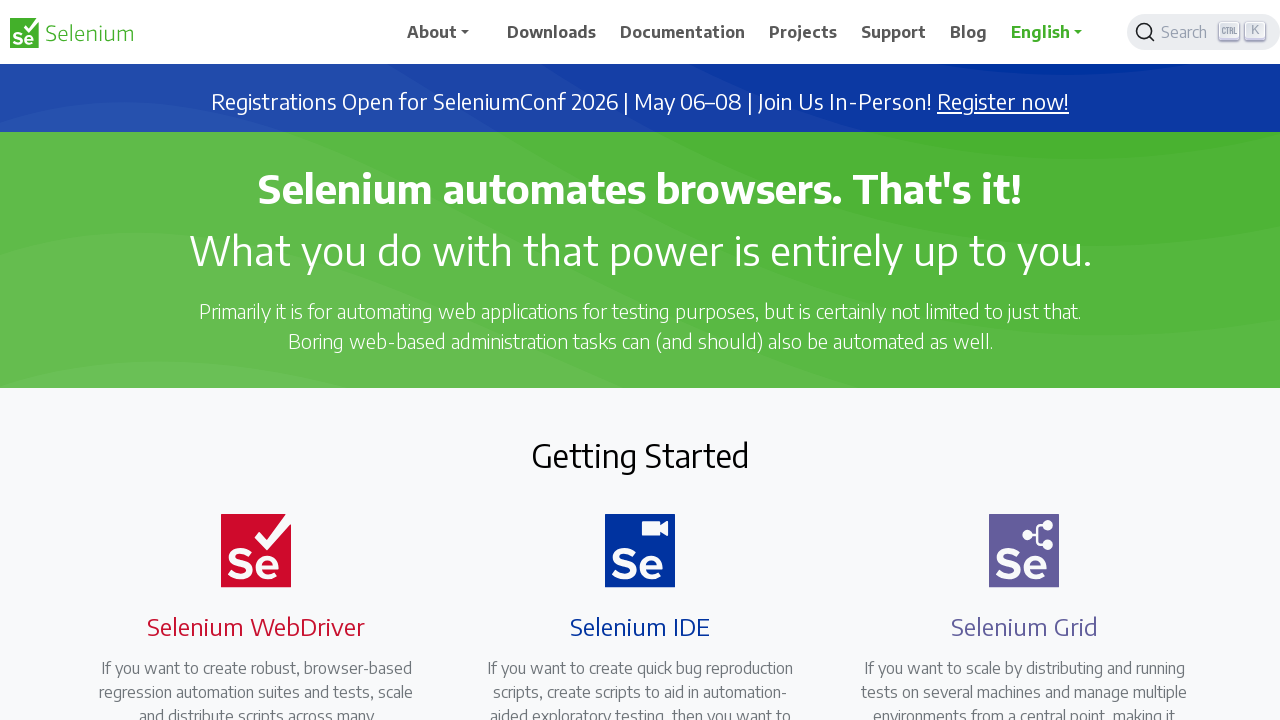

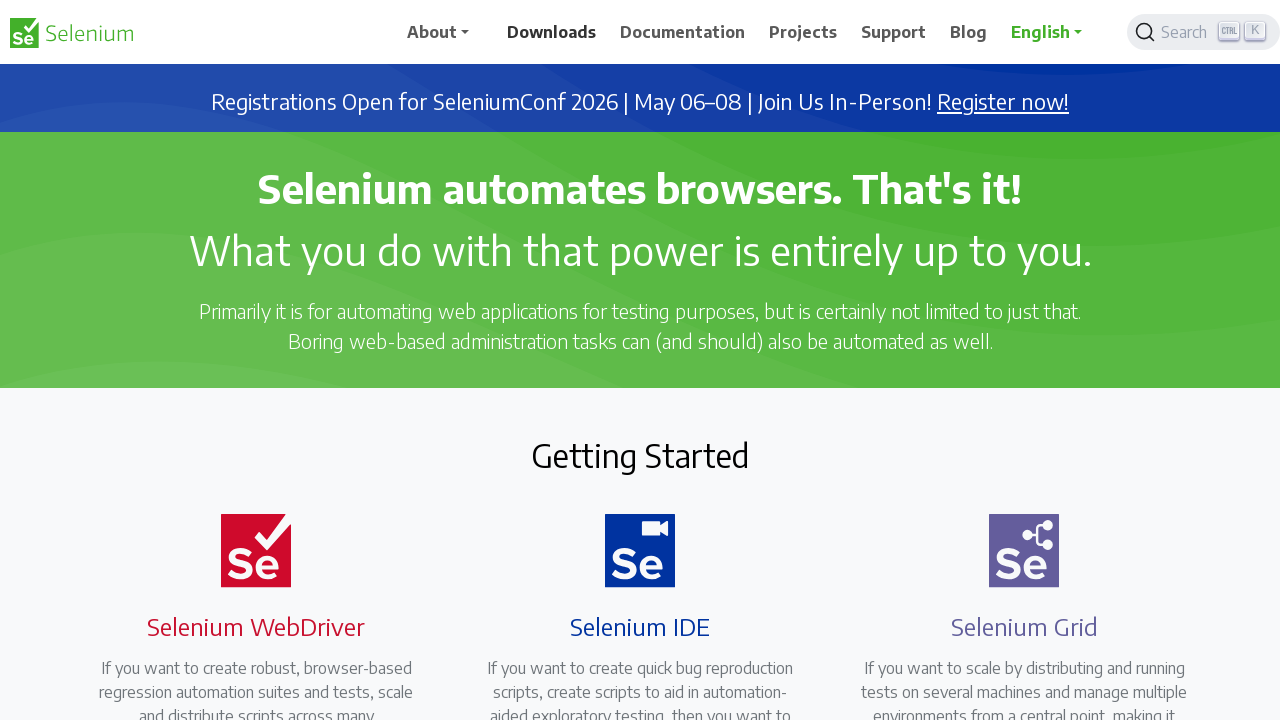